Tests jQuery UI drag and drop functionality by dragging an element and dropping it onto a target area

Starting URL: http://jqueryui.com/droppable/

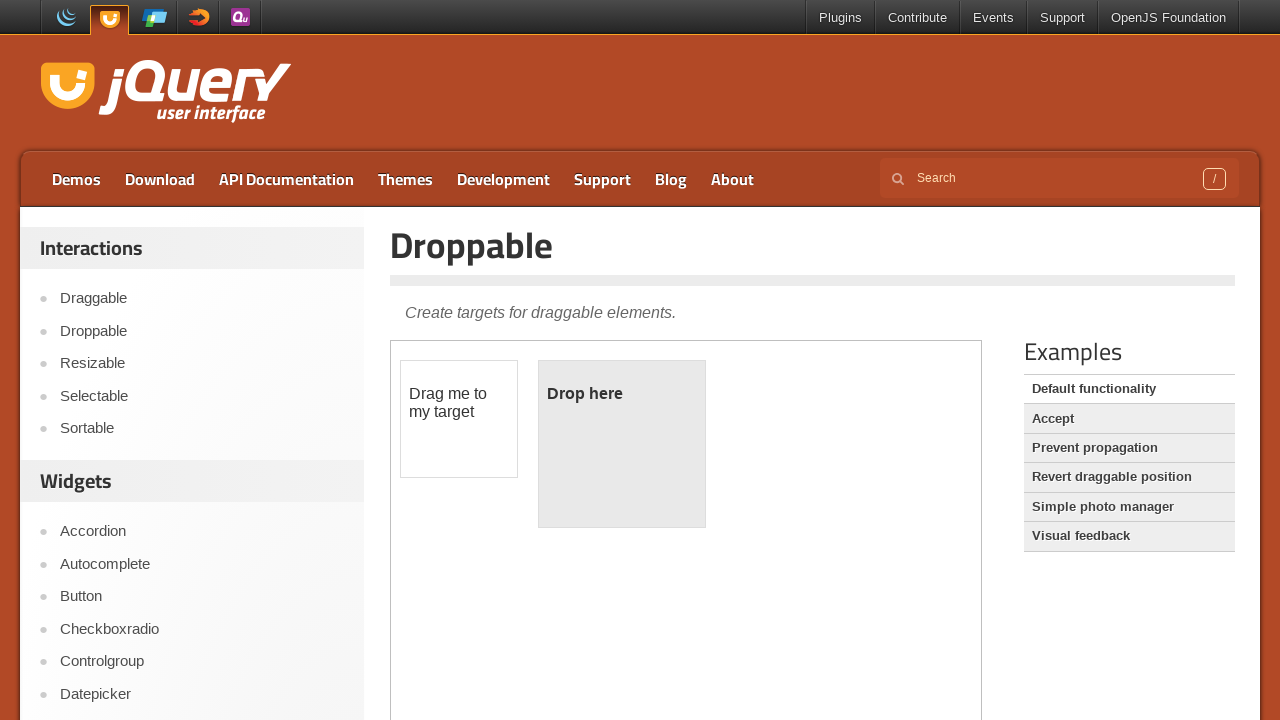

Located the demo iframe containing jQuery UI droppable example
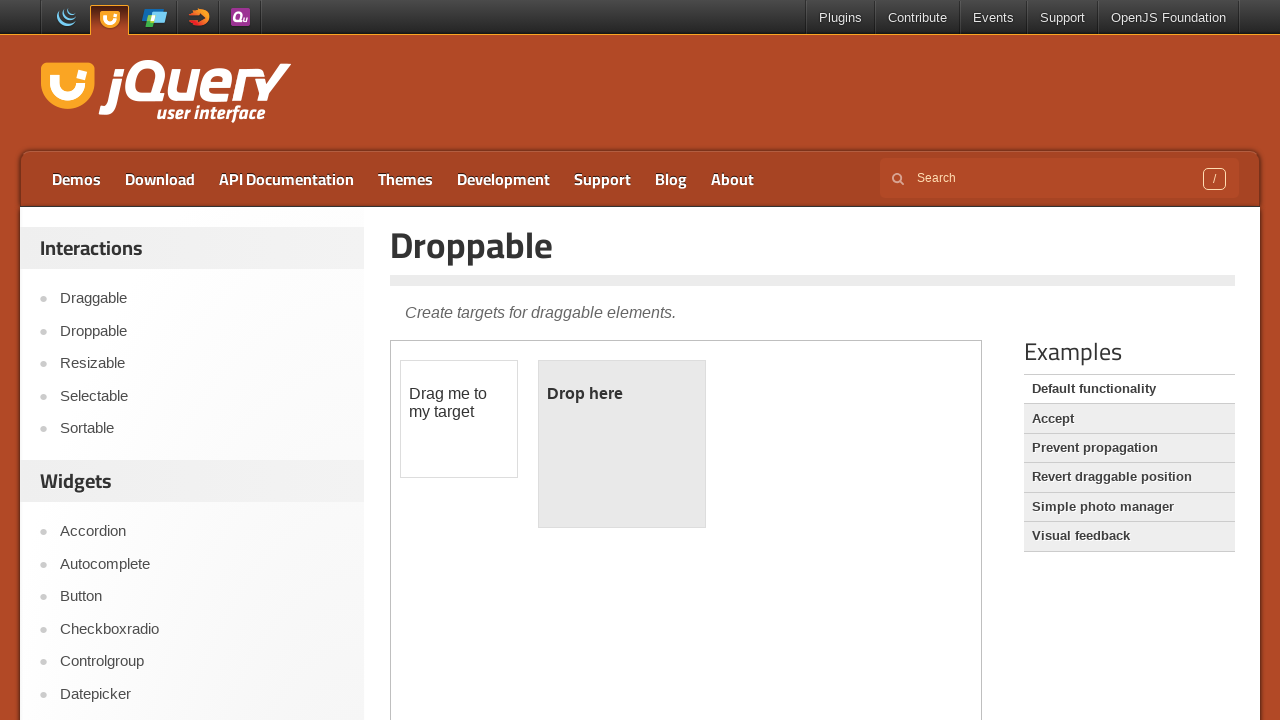

Located the draggable element with ID 'draggable'
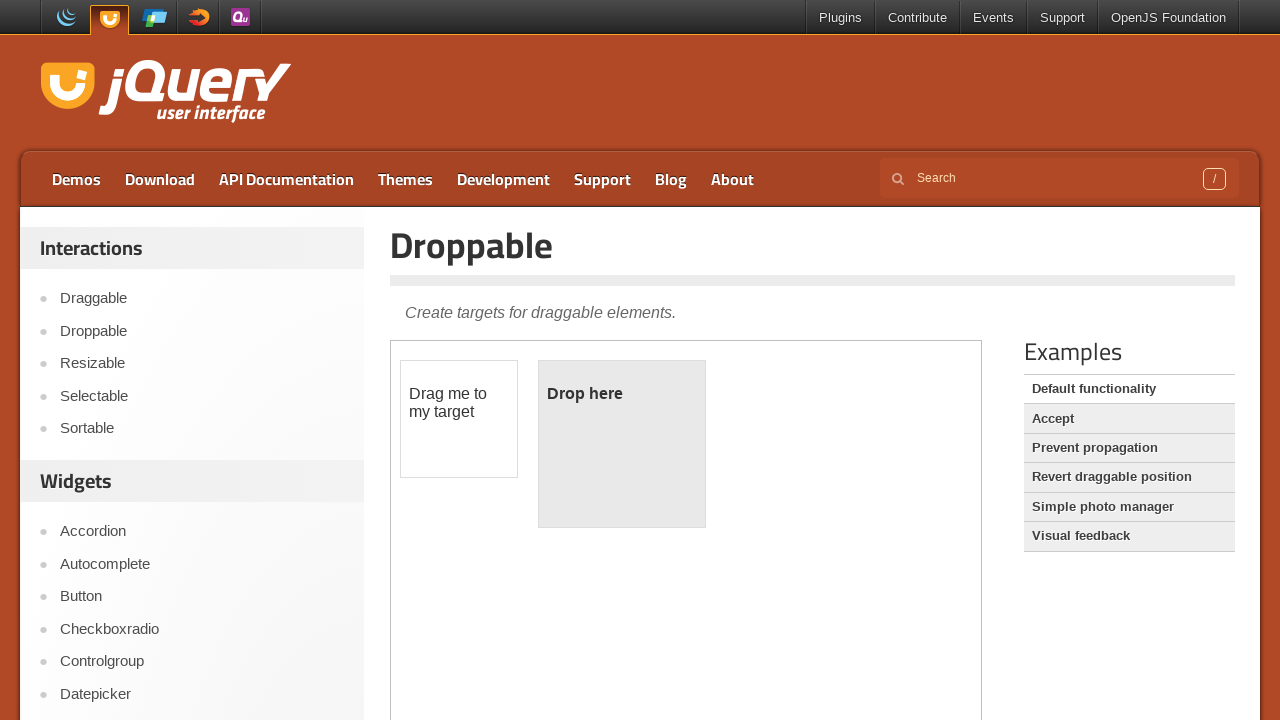

Located the droppable target element with ID 'droppable'
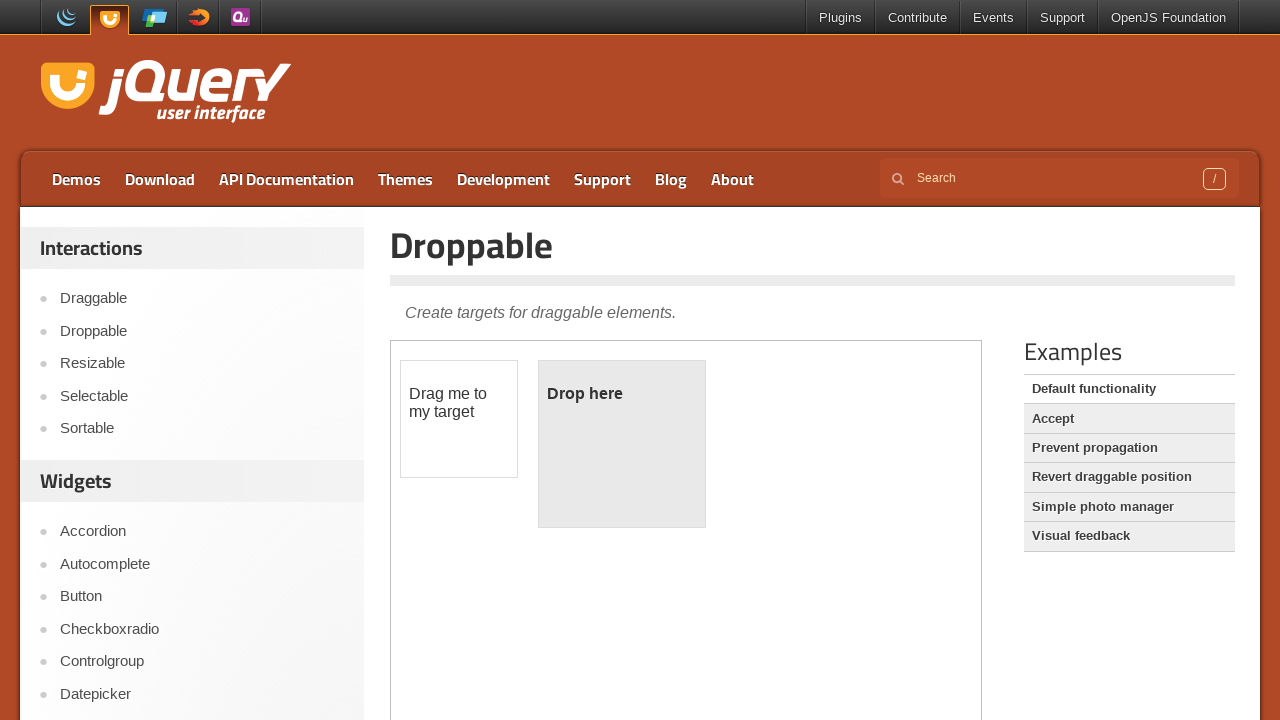

Successfully dragged the draggable element and dropped it onto the droppable target at (622, 444)
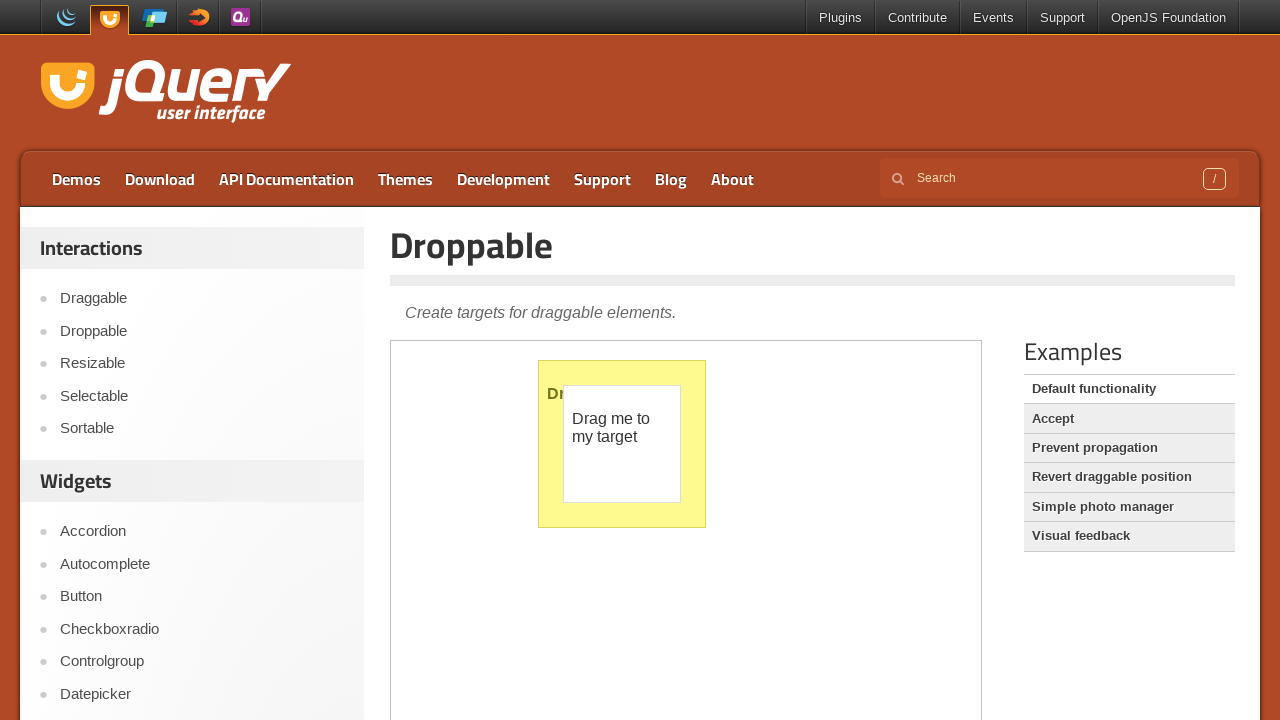

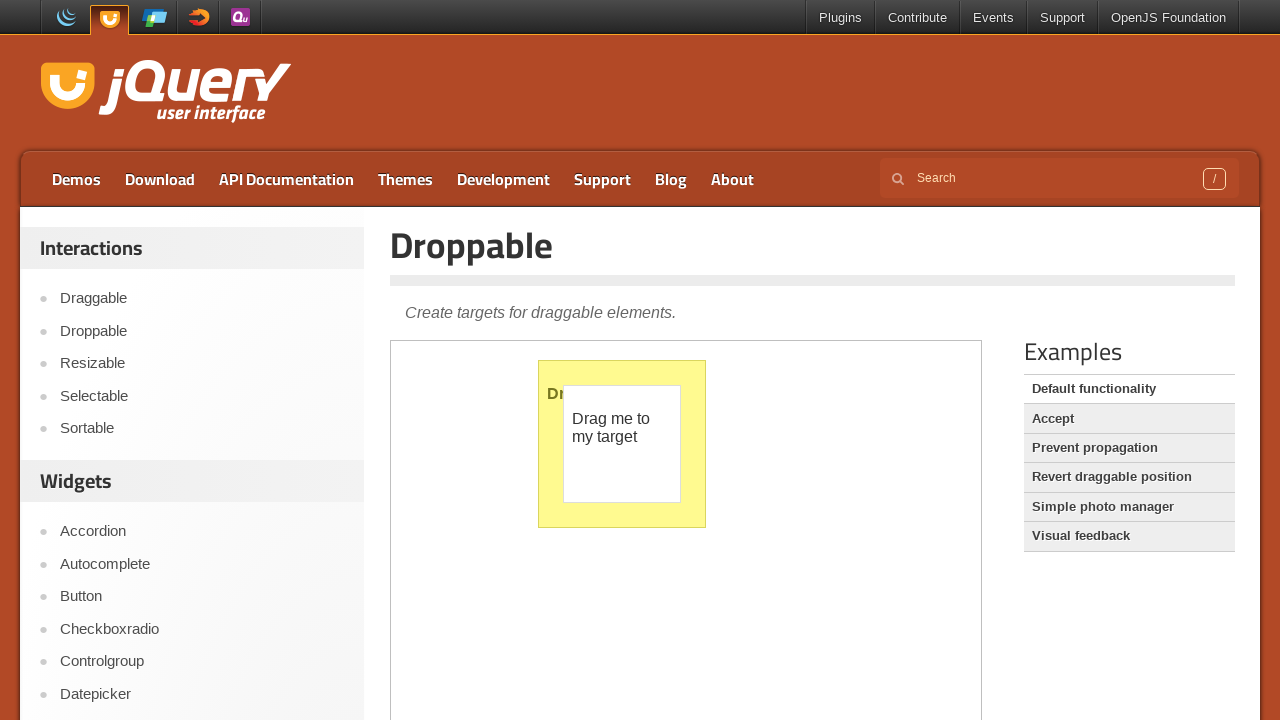